Tests checkbox functionality by locating two checkboxes and clicking them if they are not already selected, ensuring both checkboxes end up in a checked state.

Starting URL: https://the-internet.herokuapp.com/checkboxes

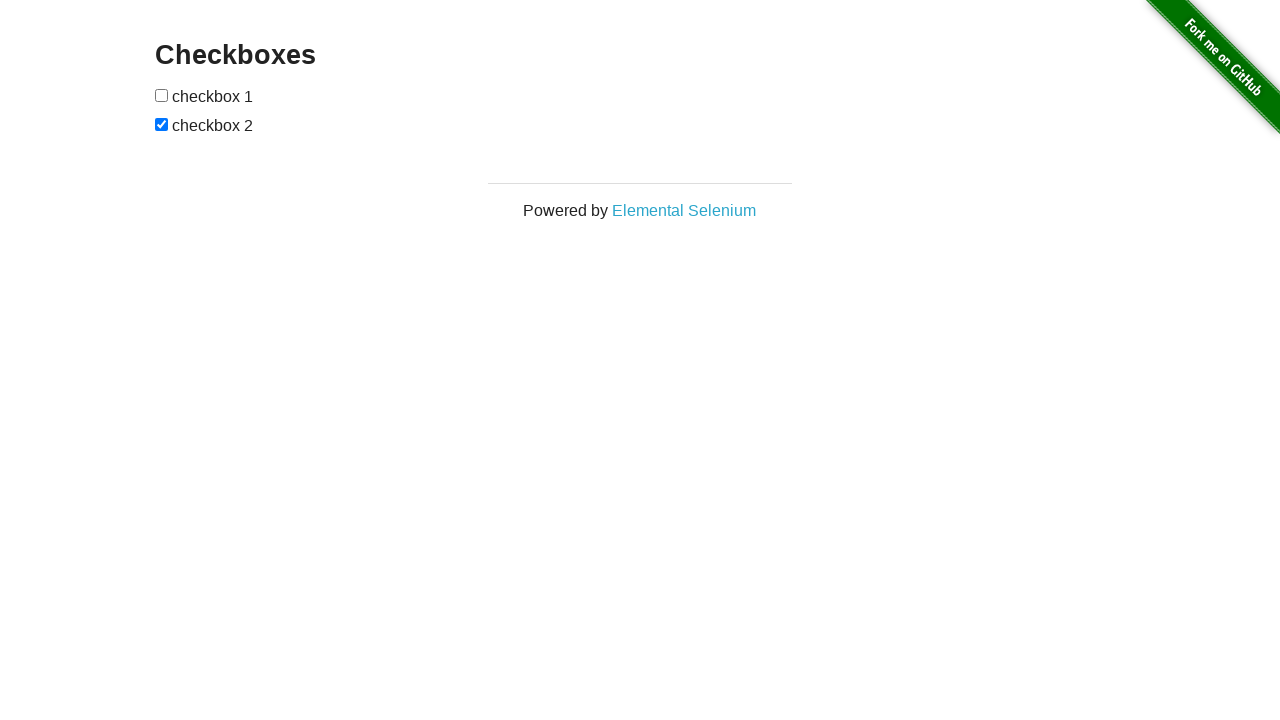

Navigated to checkbox test page
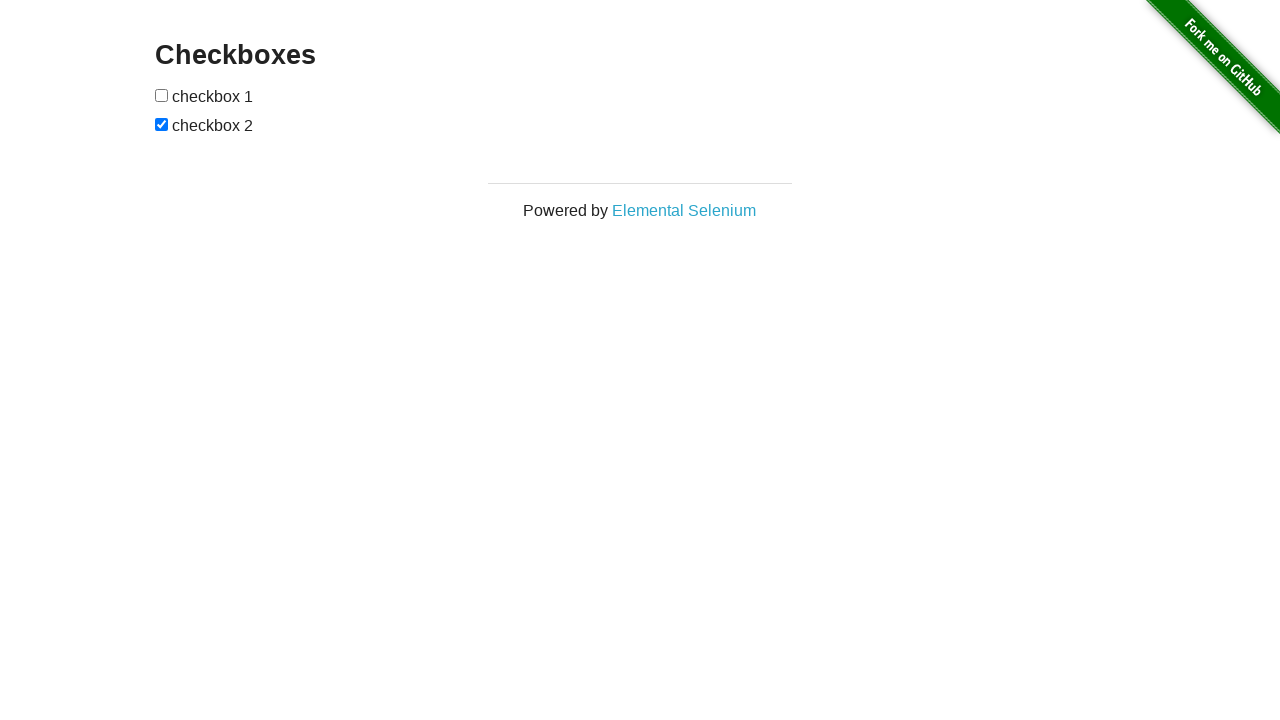

Located first checkbox
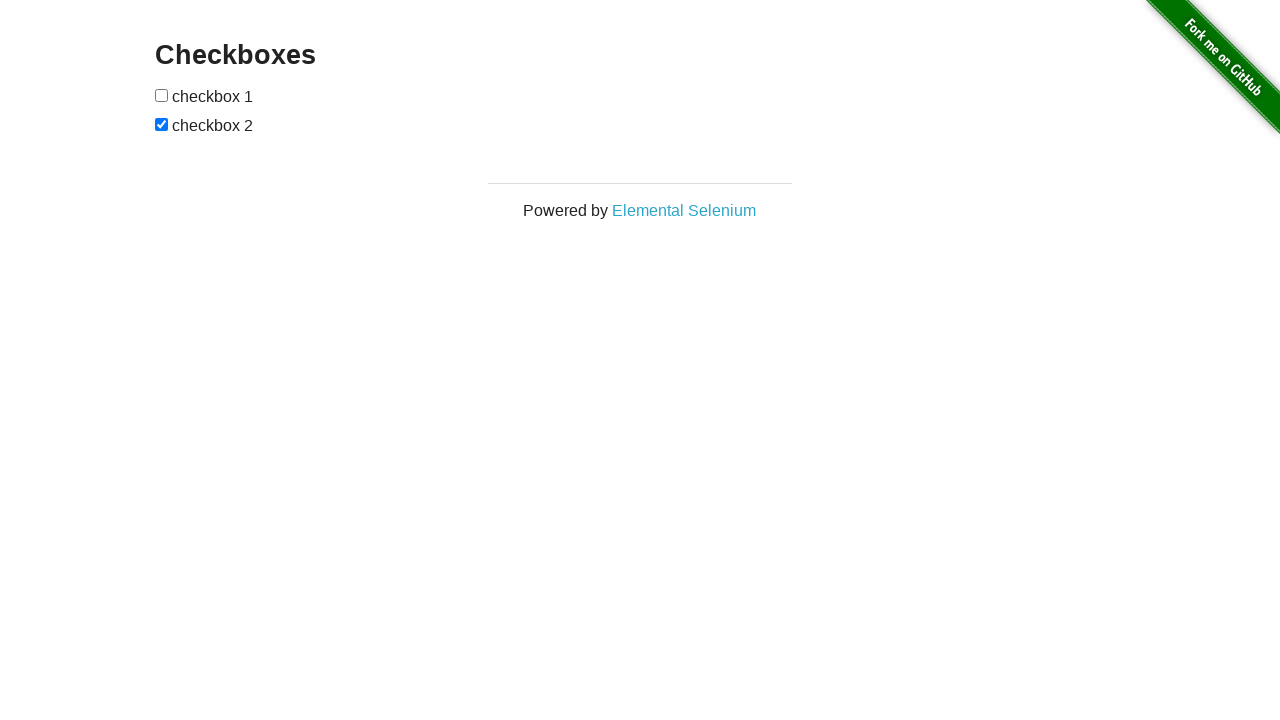

Located second checkbox
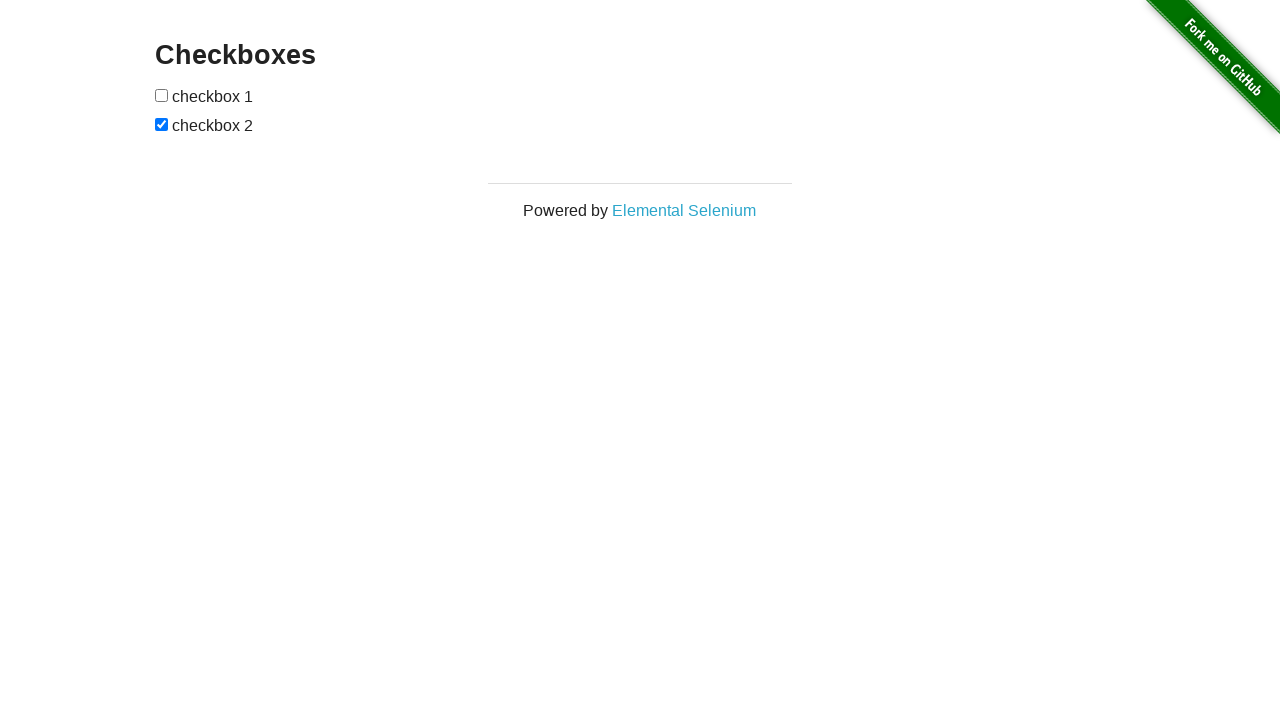

Checked first checkbox state
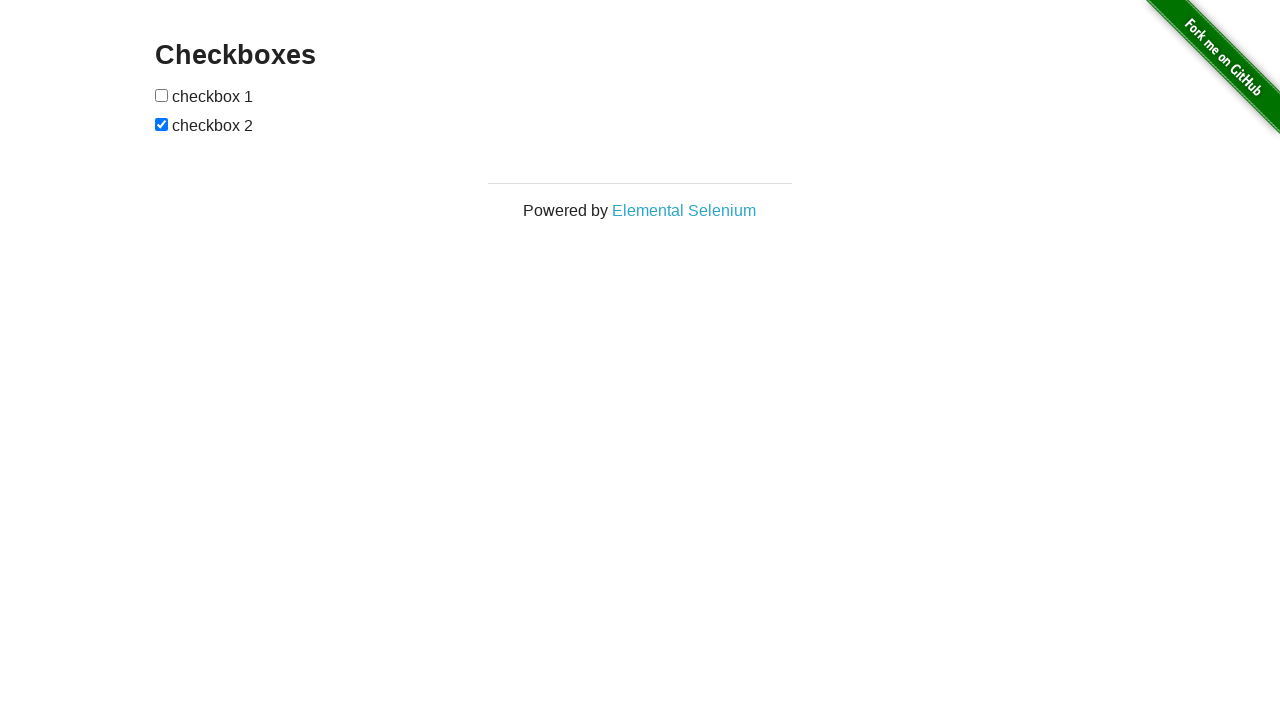

Clicked first checkbox to select it at (162, 95) on (//*[@type='checkbox'])[1]
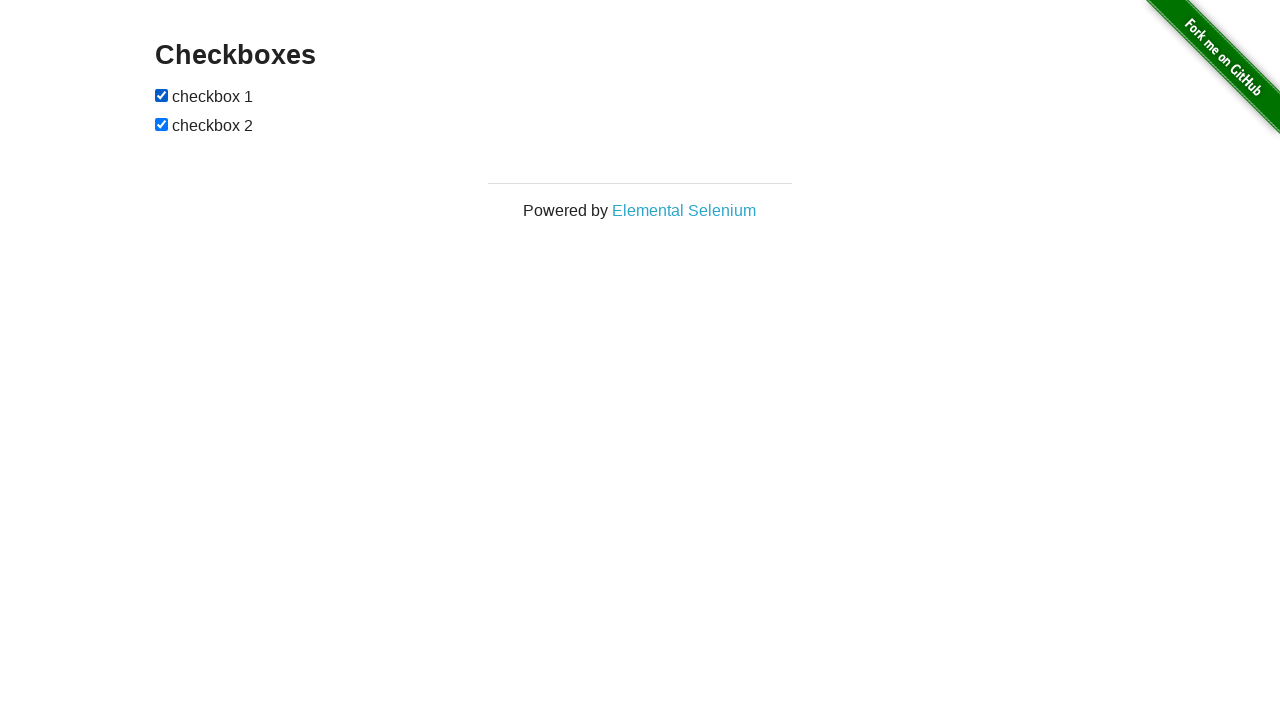

Second checkbox was already checked
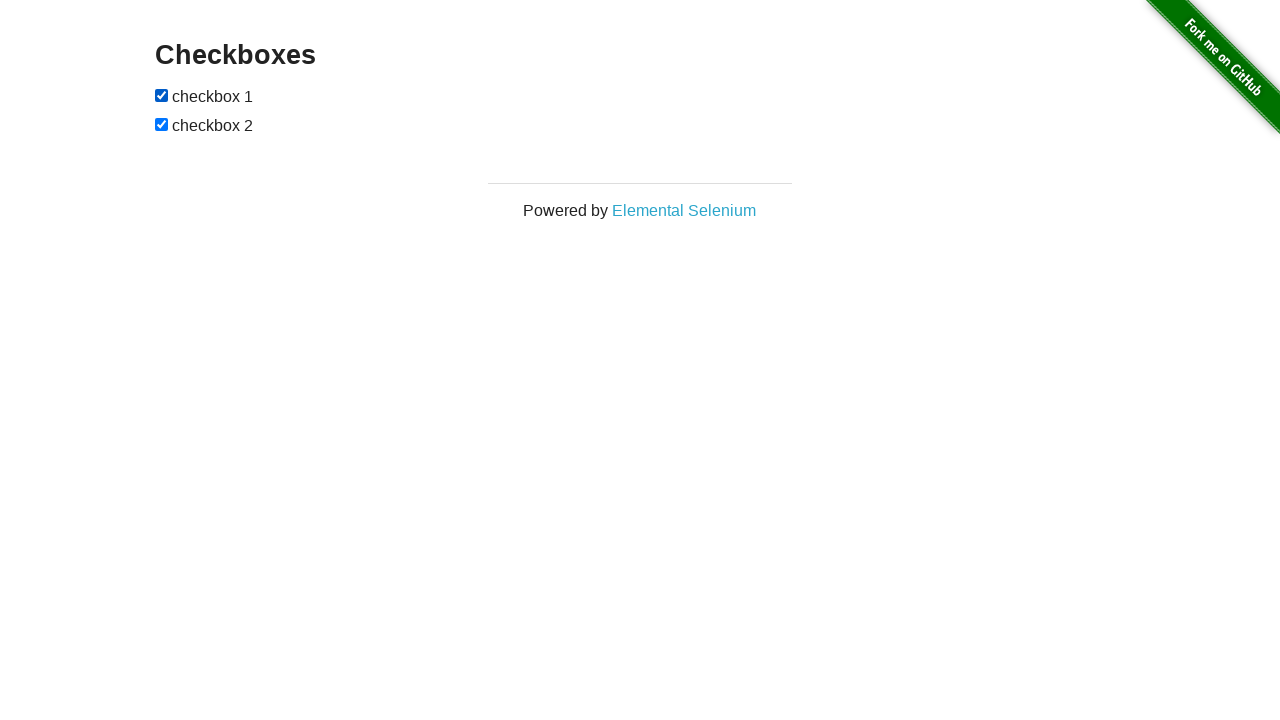

Both checkboxes are now in checked state
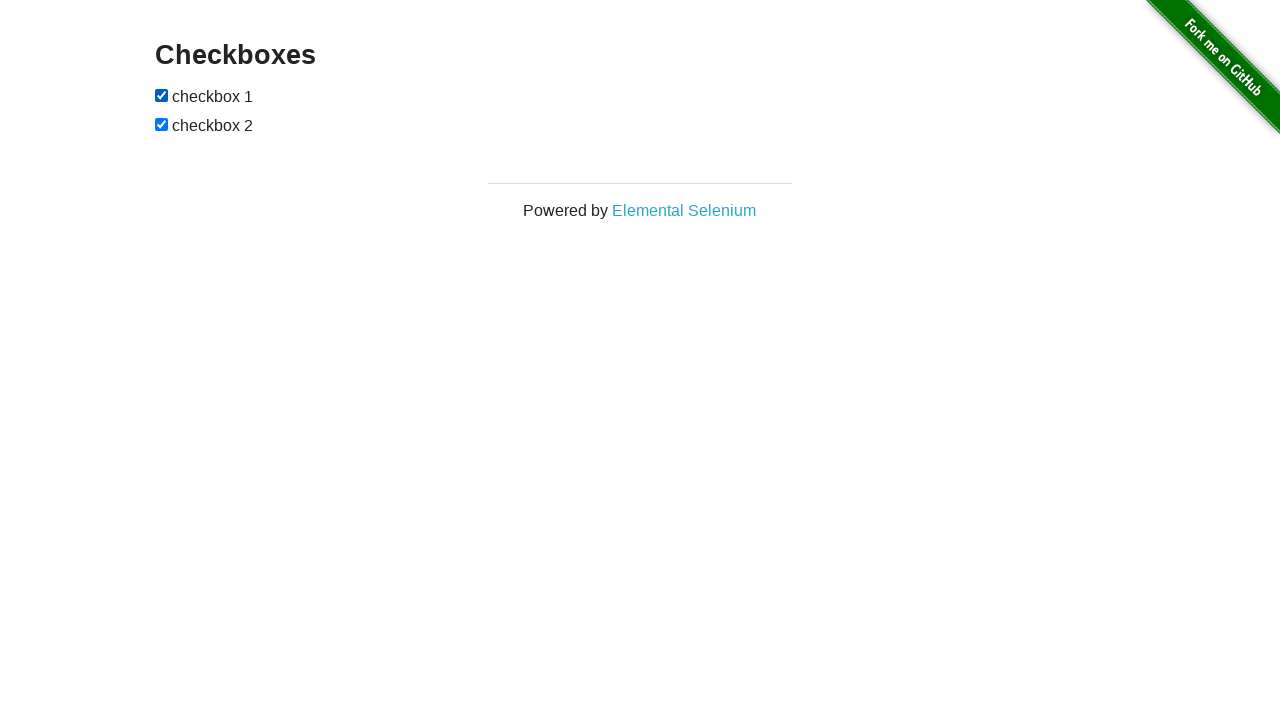

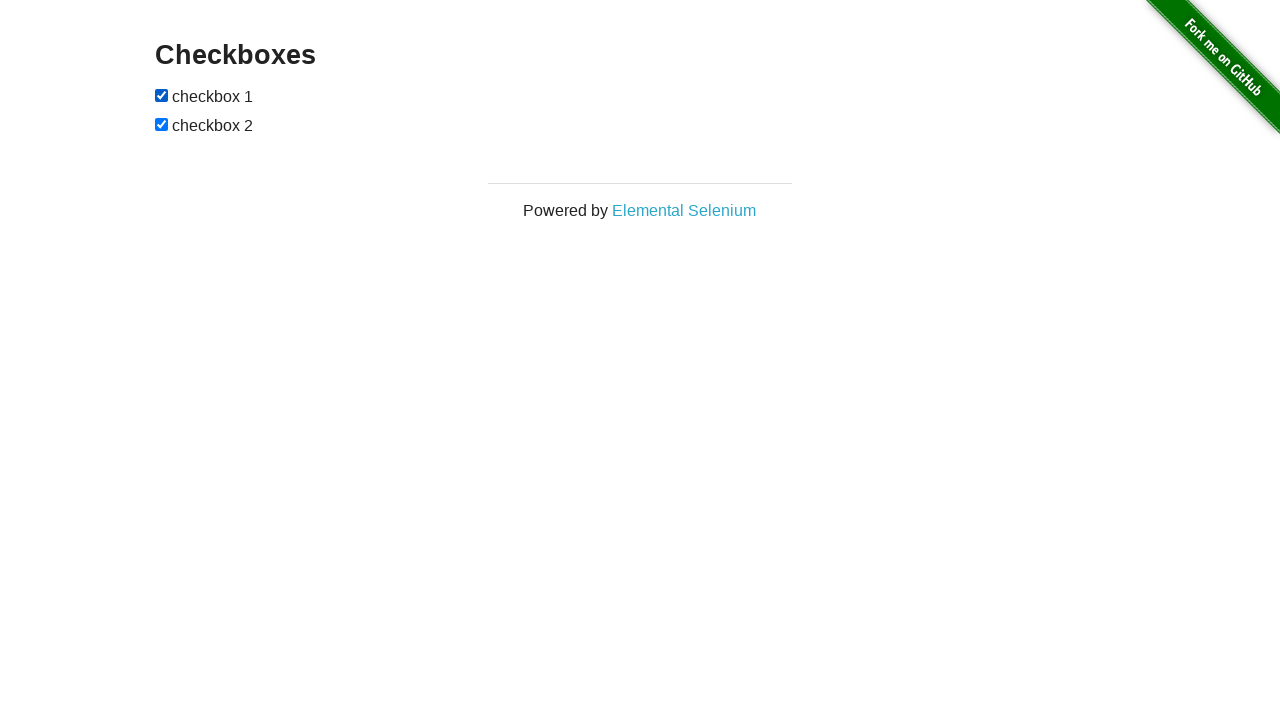